Navigates to Daraz Bangladesh e-commerce website and verifies the page loads successfully

Starting URL: https://www.daraz.com.bd/

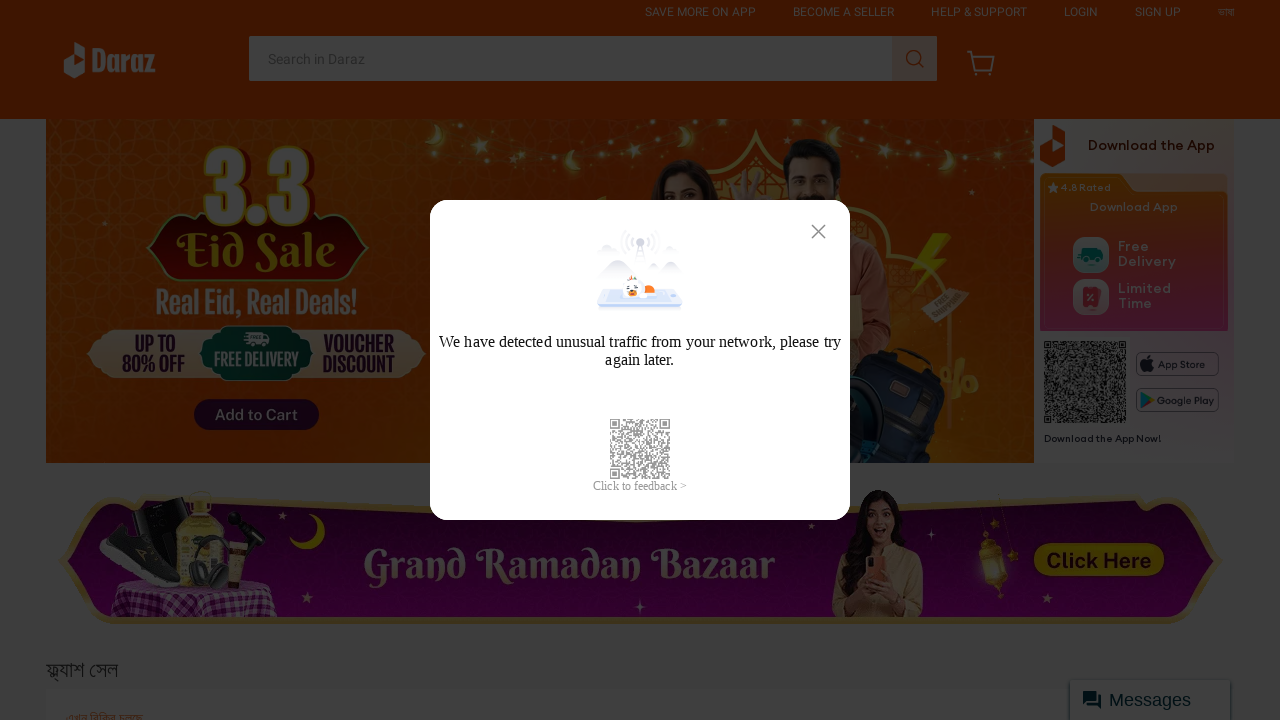

Verified that Daraz Bangladesh page title is not None
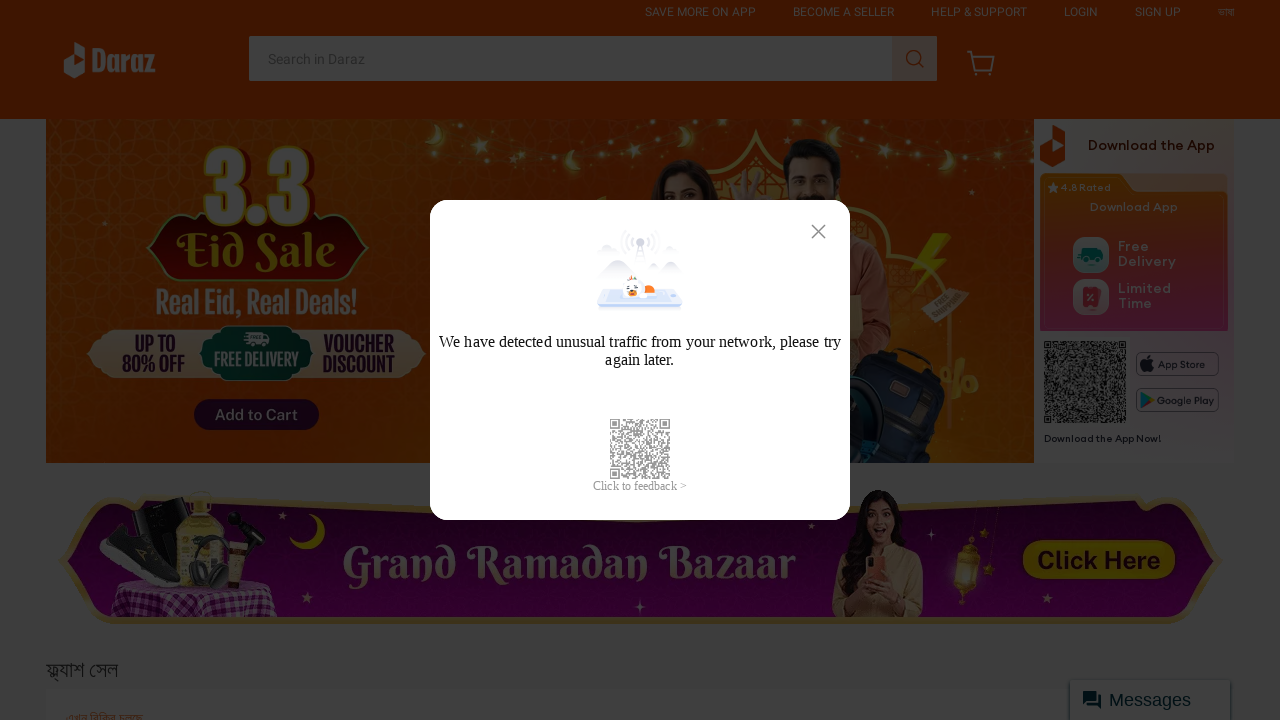

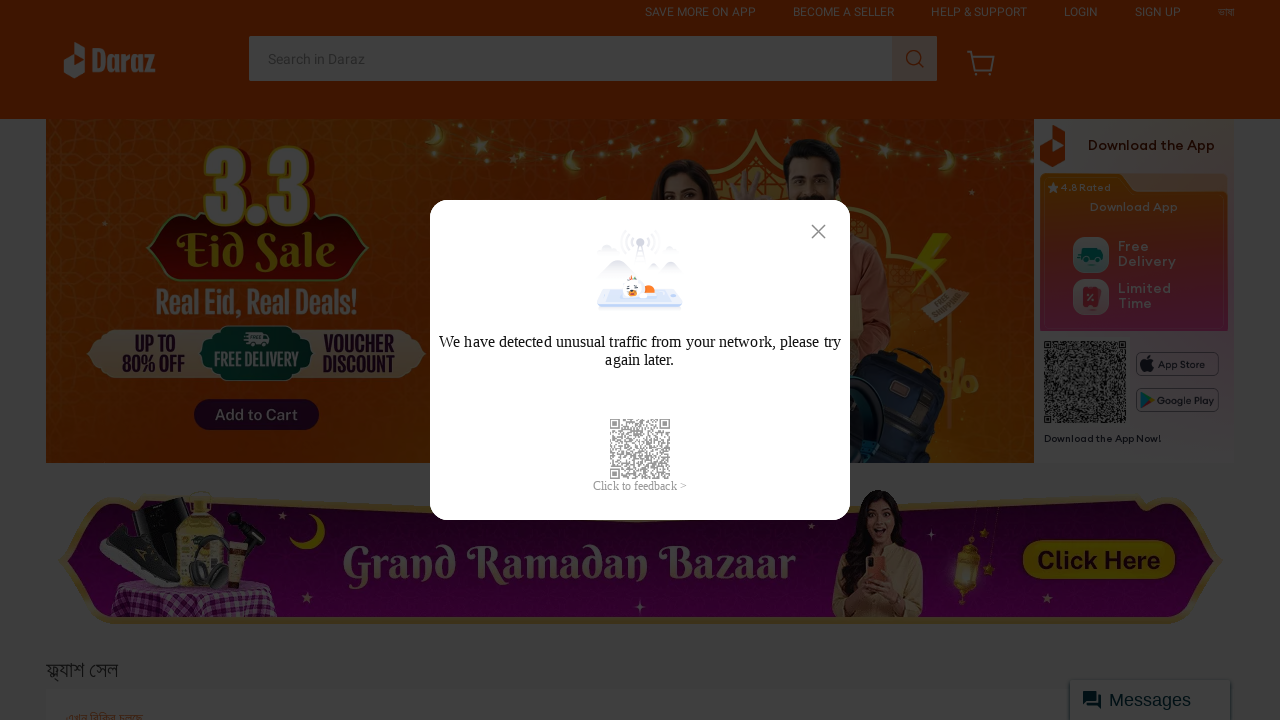